Tests adding a Samsung Galaxy S6 to cart and verifying the total price shows 360

Starting URL: https://www.demoblaze.com/index.html

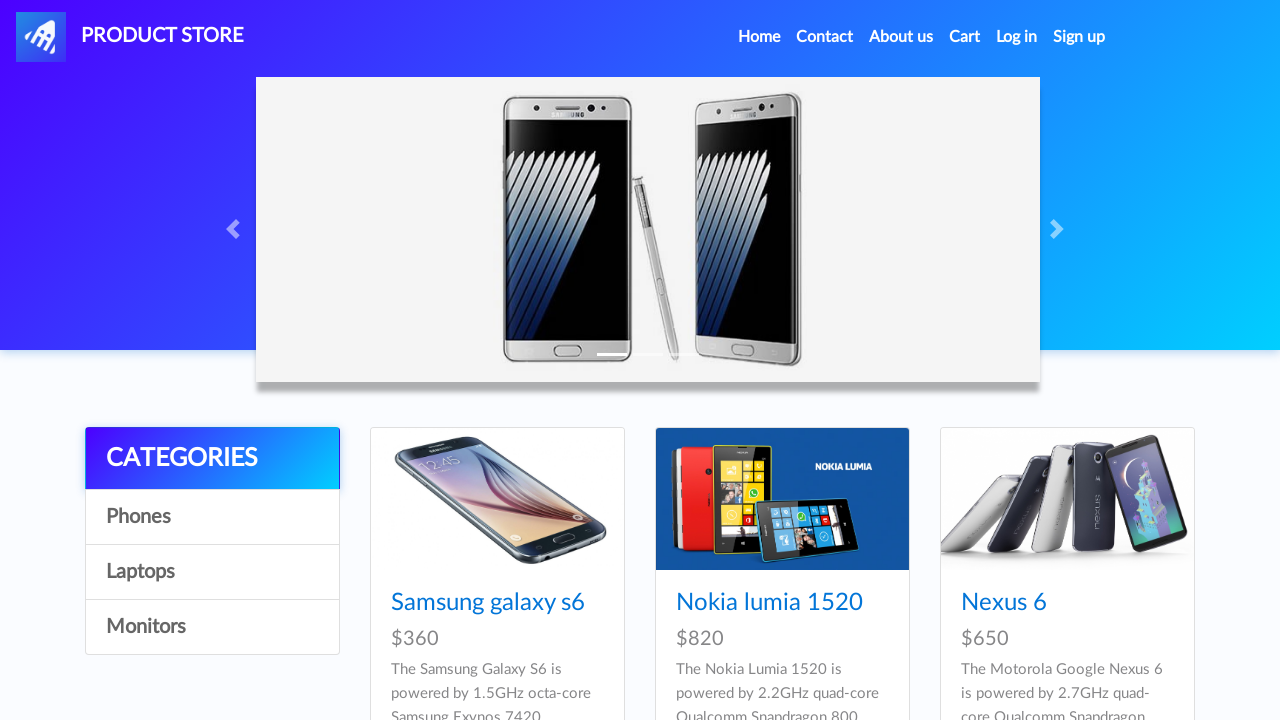

Waited for page to load (networkidle)
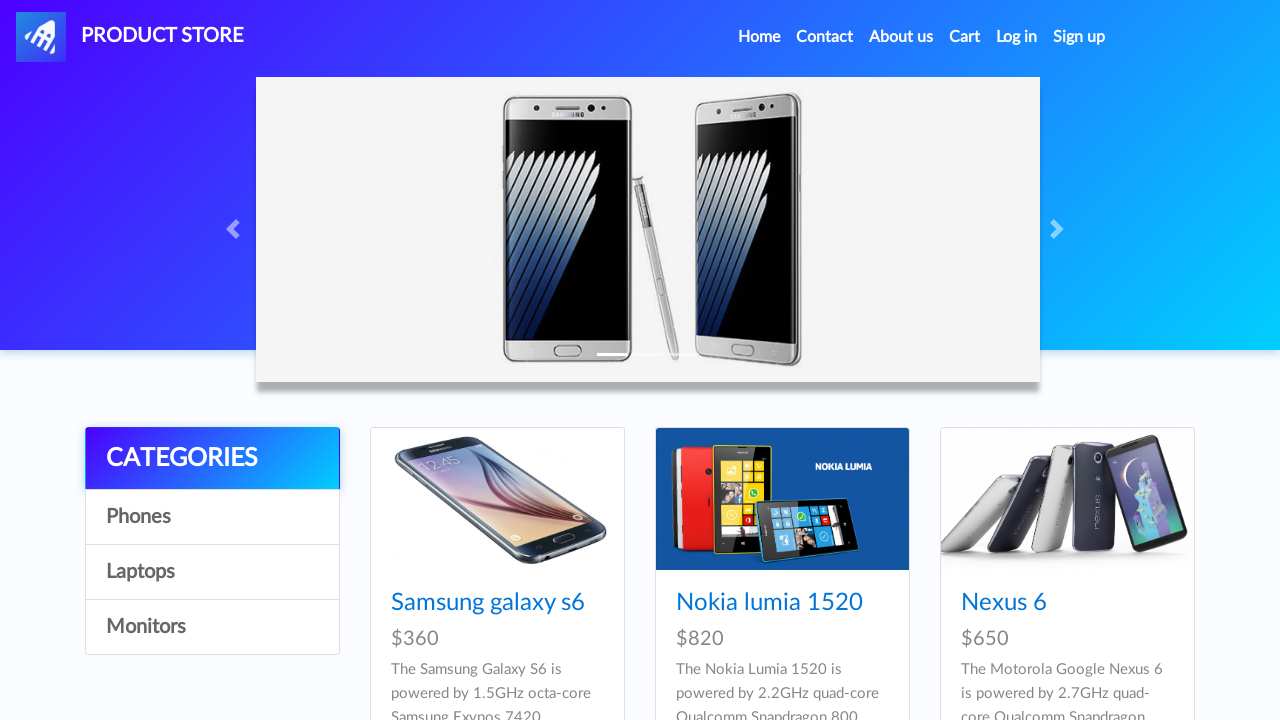

Clicked on Samsung Galaxy S6 product at (488, 603) on xpath=//a[contains(text(),'Samsung galaxy s6')]
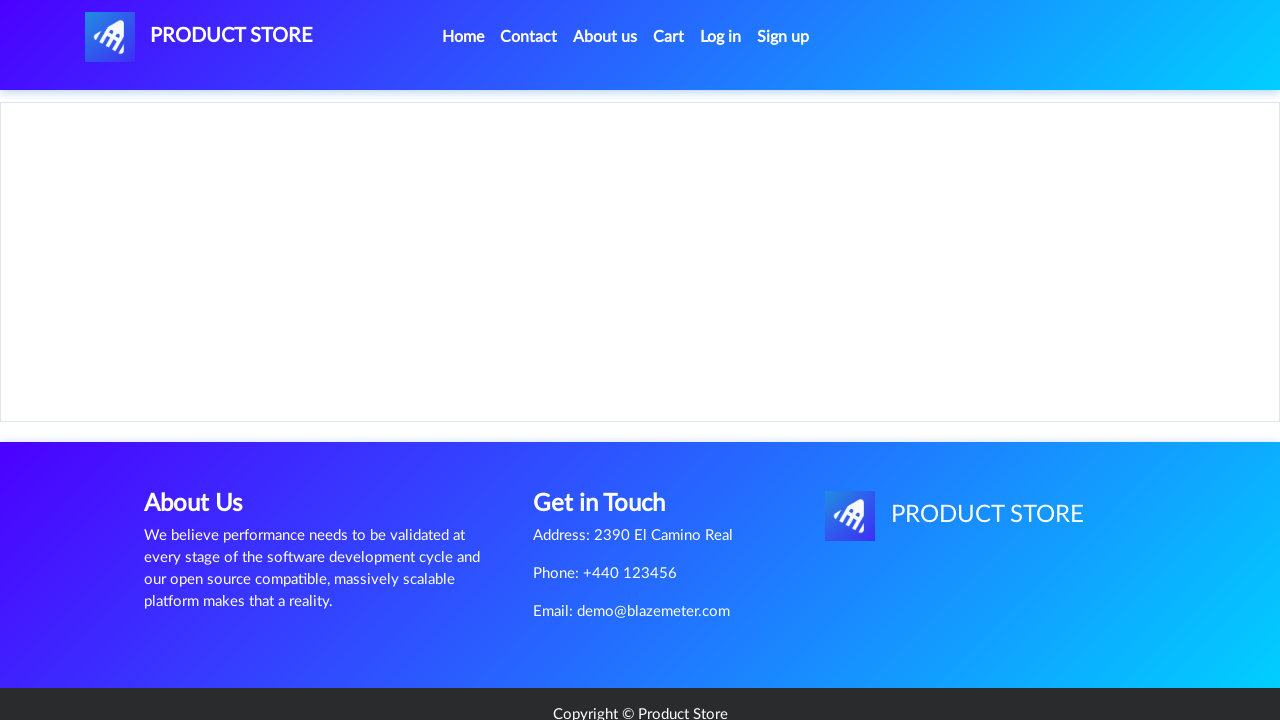

Product page loaded (networkidle)
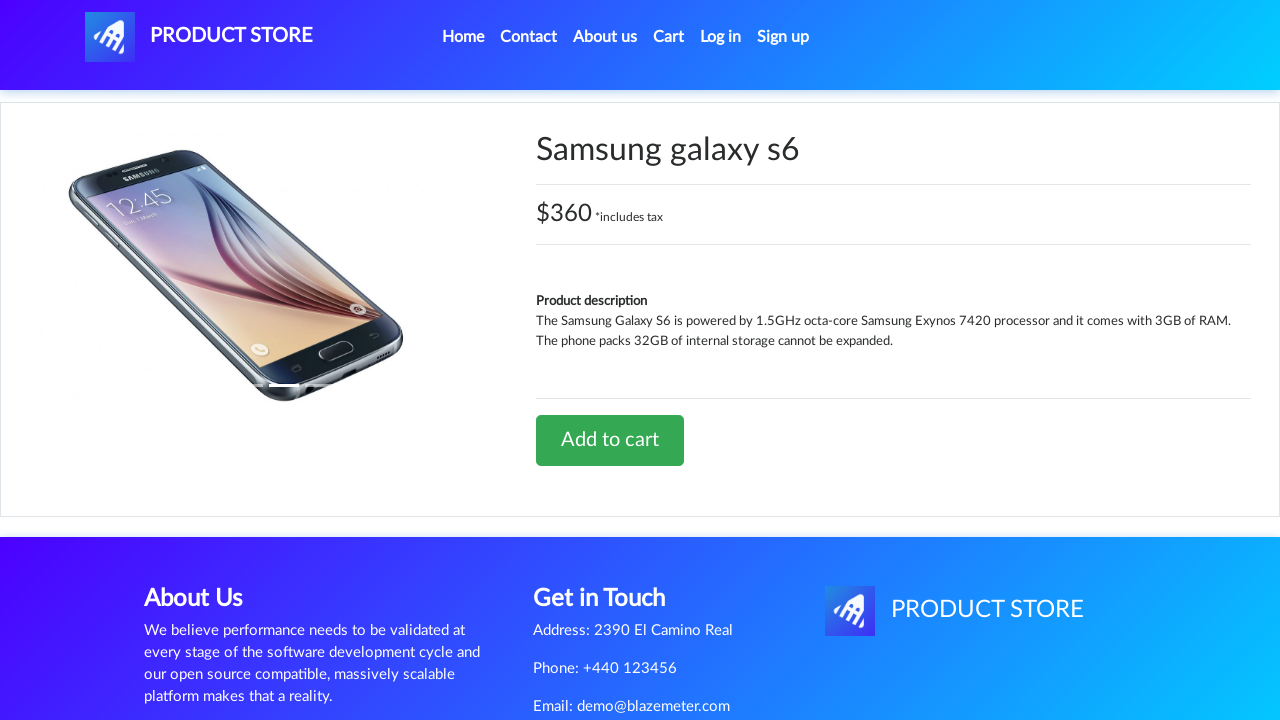

Clicked Add to cart button at (610, 440) on xpath=//a[contains(text(),'Add to car')]
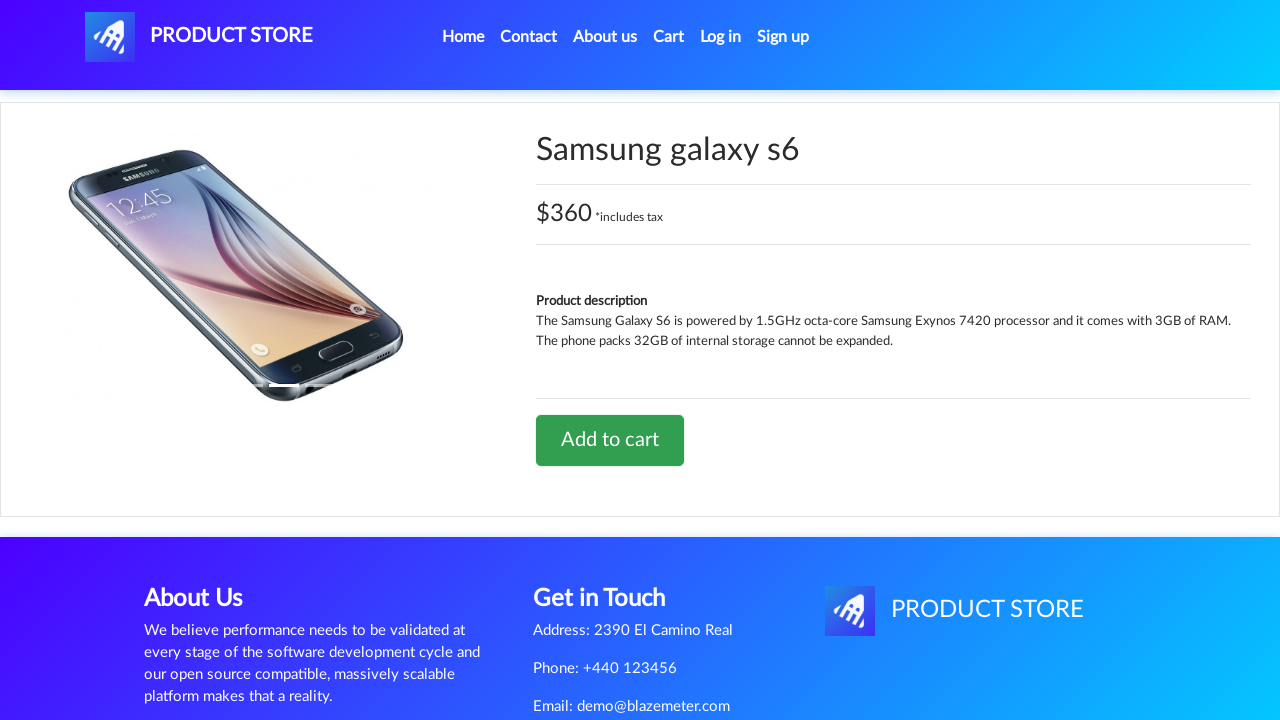

Set up dialog handler to accept alerts
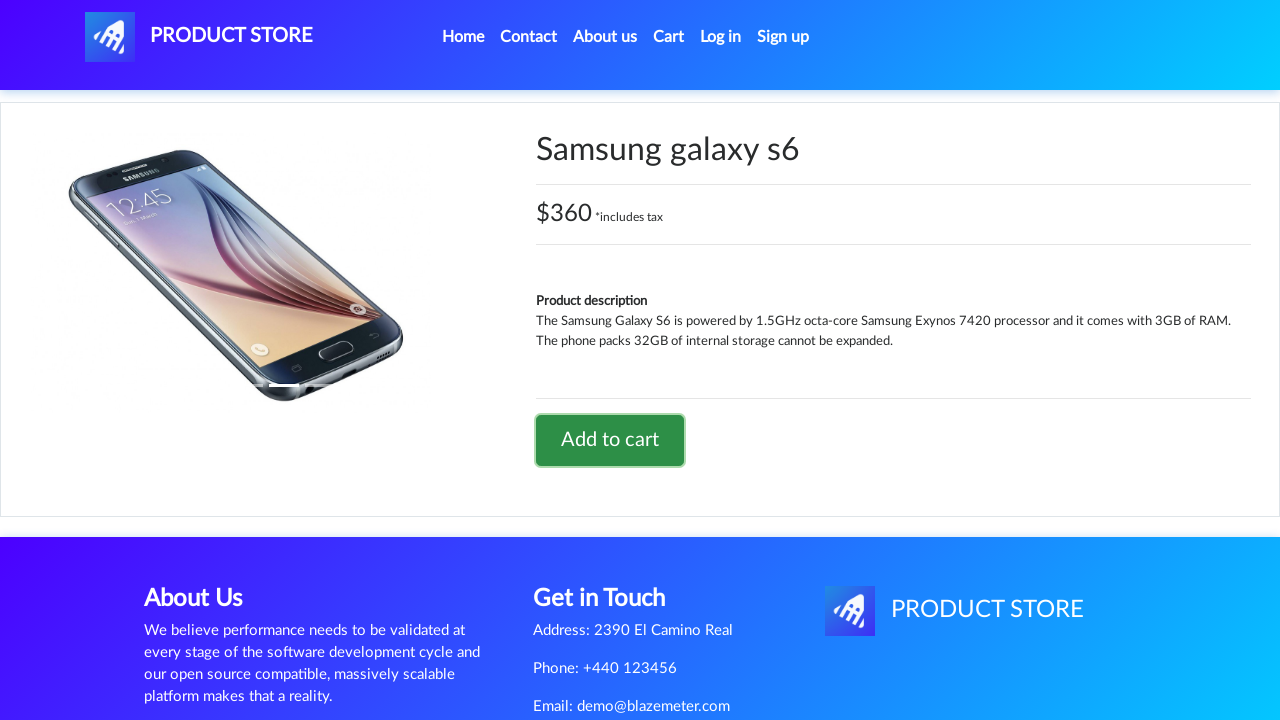

Waited 2 seconds for alert to be processed
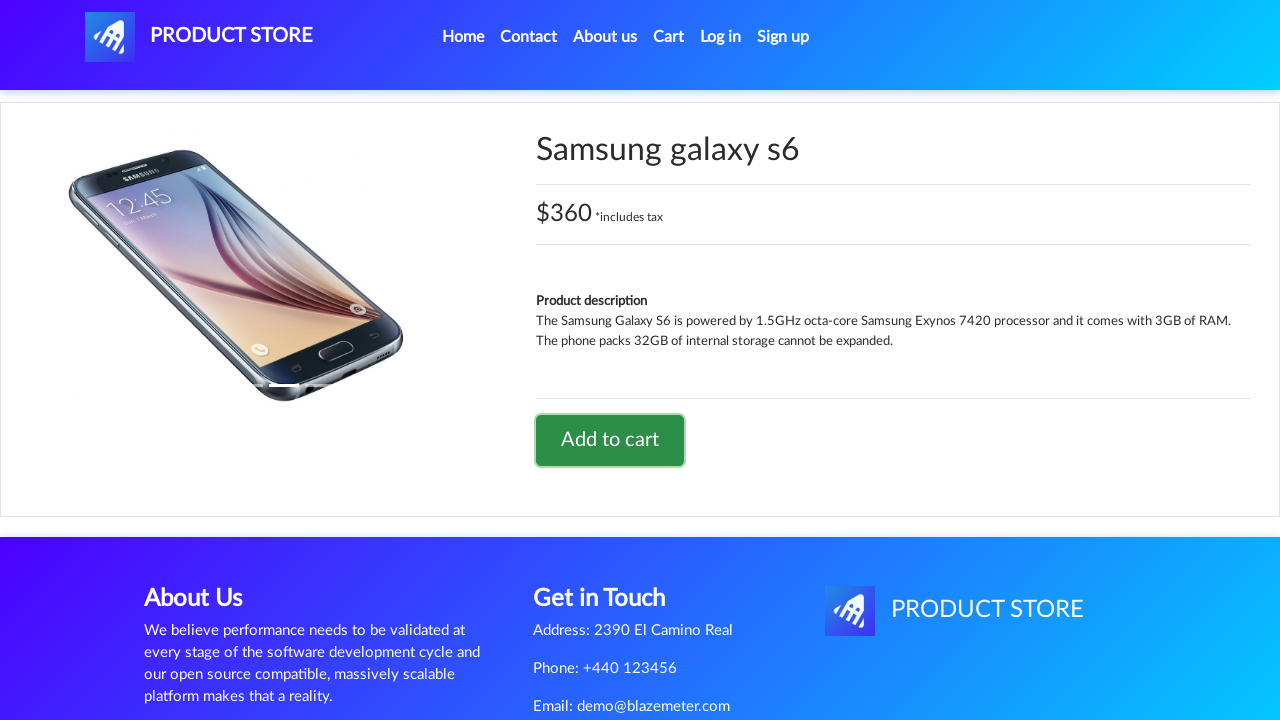

Navigated to home page
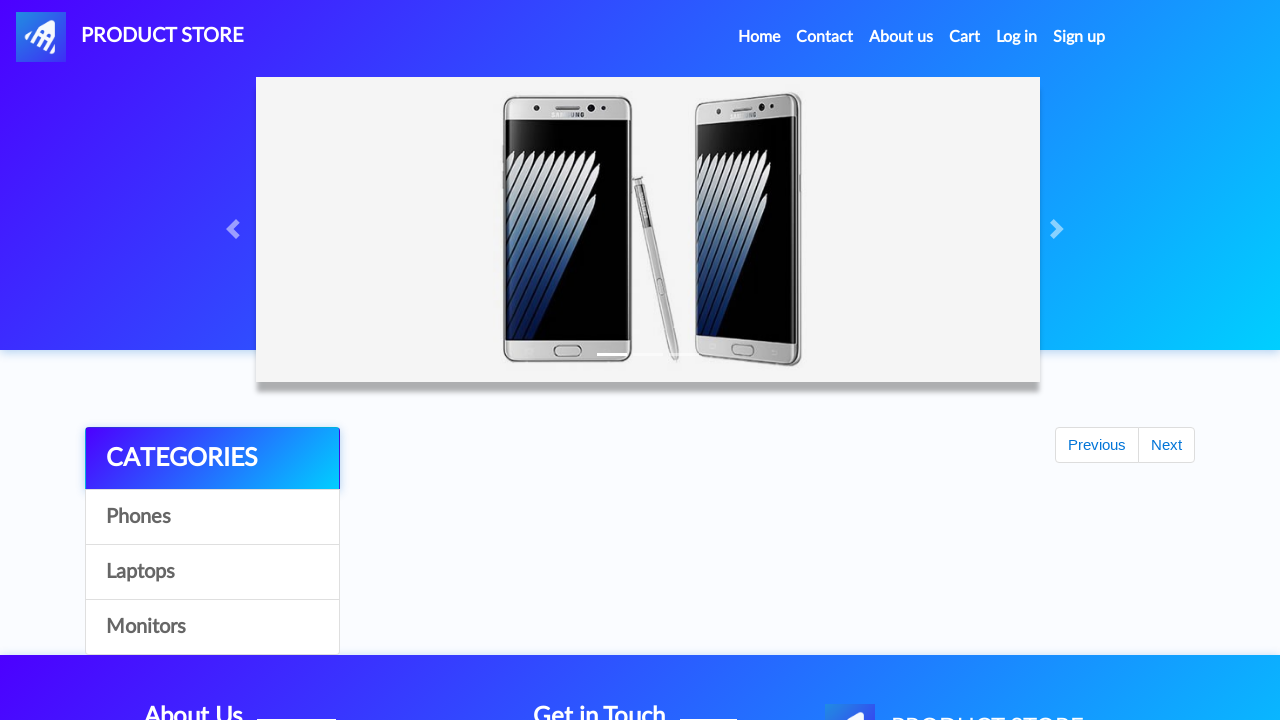

Home page loaded (networkidle)
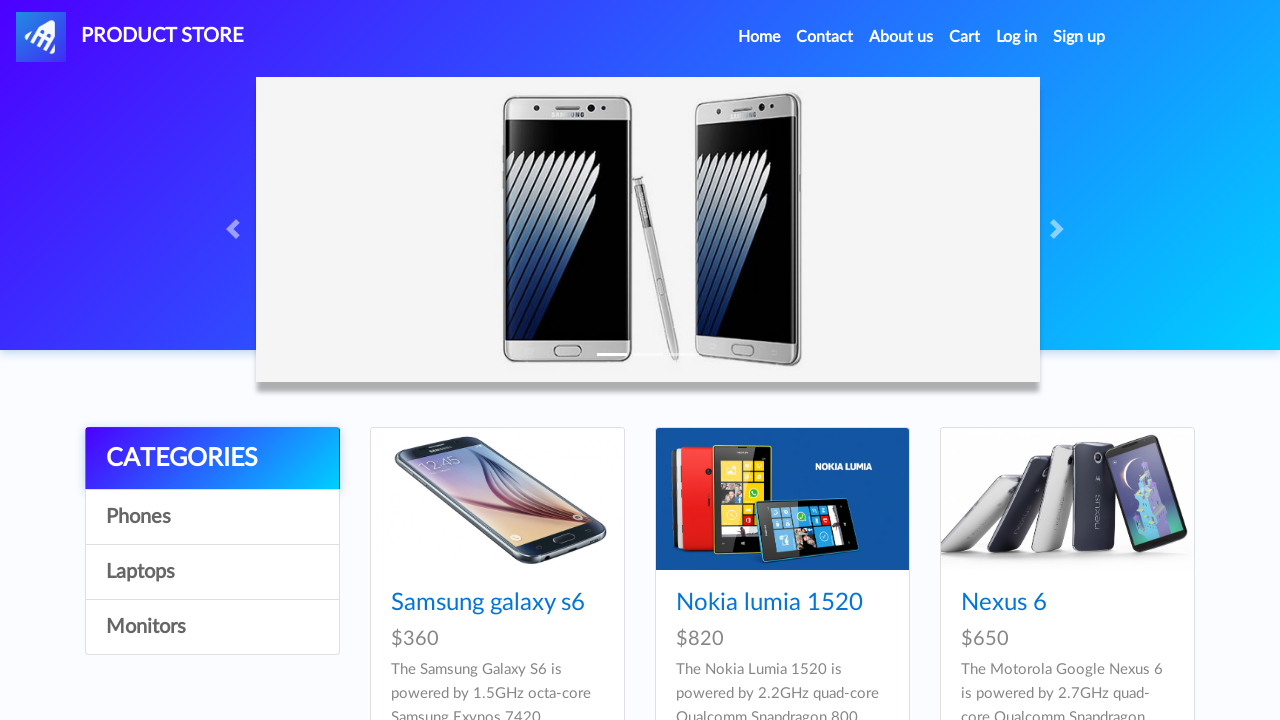

Clicked on Cart link at (965, 37) on xpath=//a[@id='cartur']
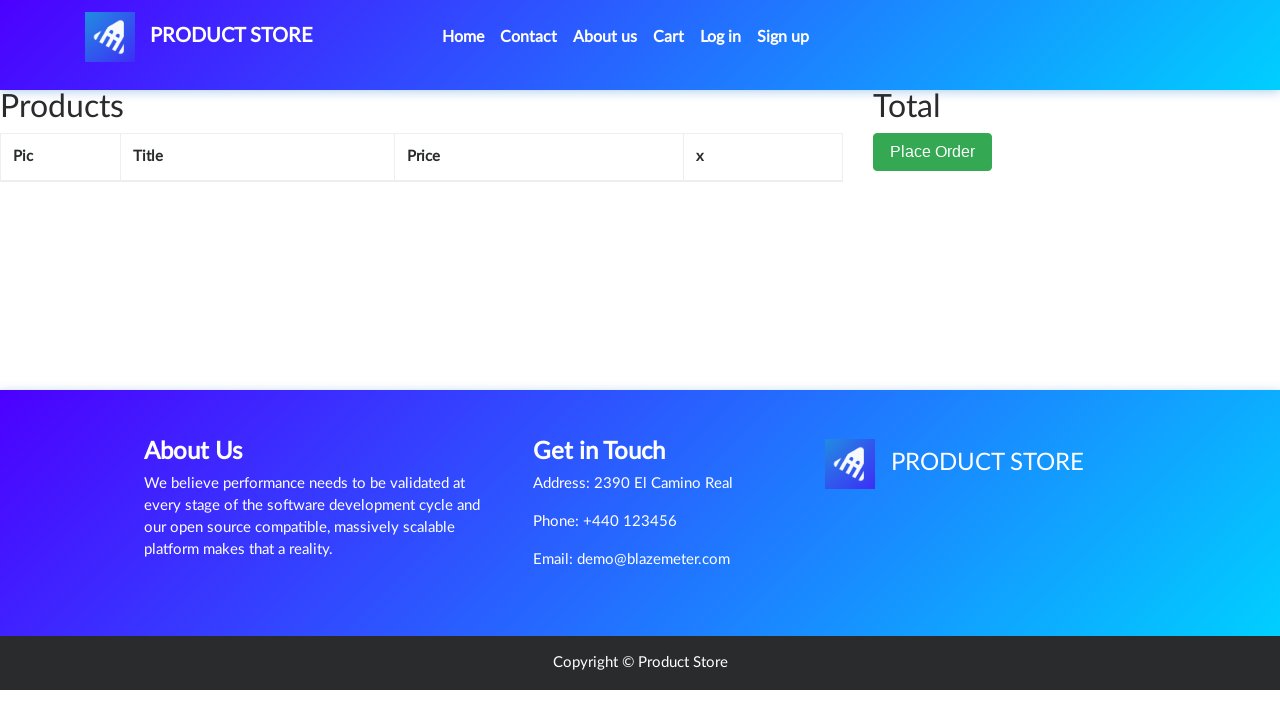

Cart page loaded (networkidle)
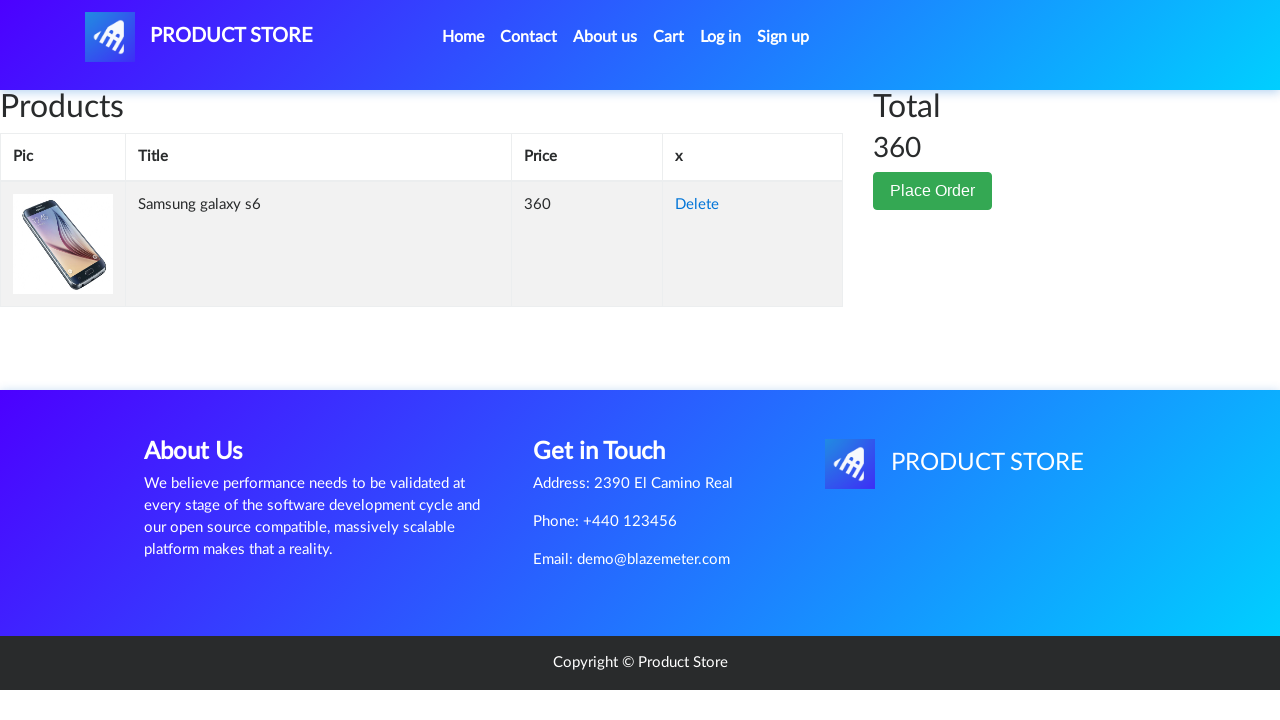

Waited 3 seconds for total price to display
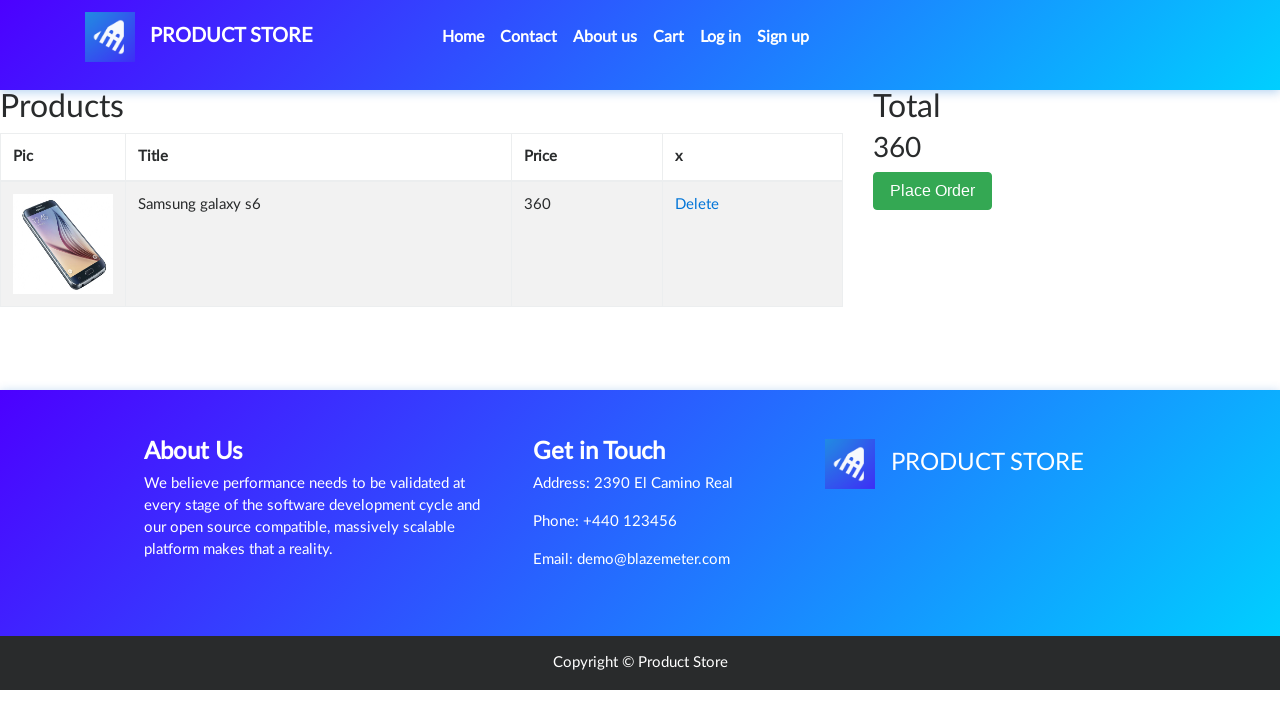

Total price element is visible on cart page
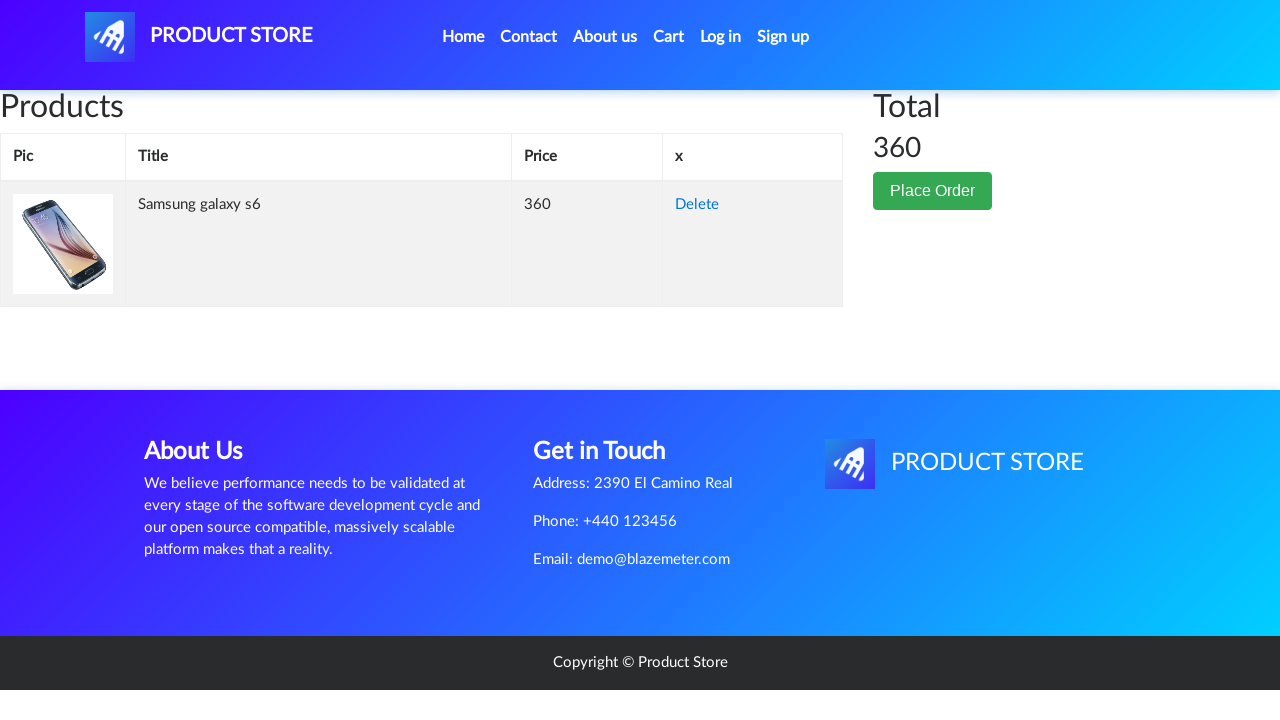

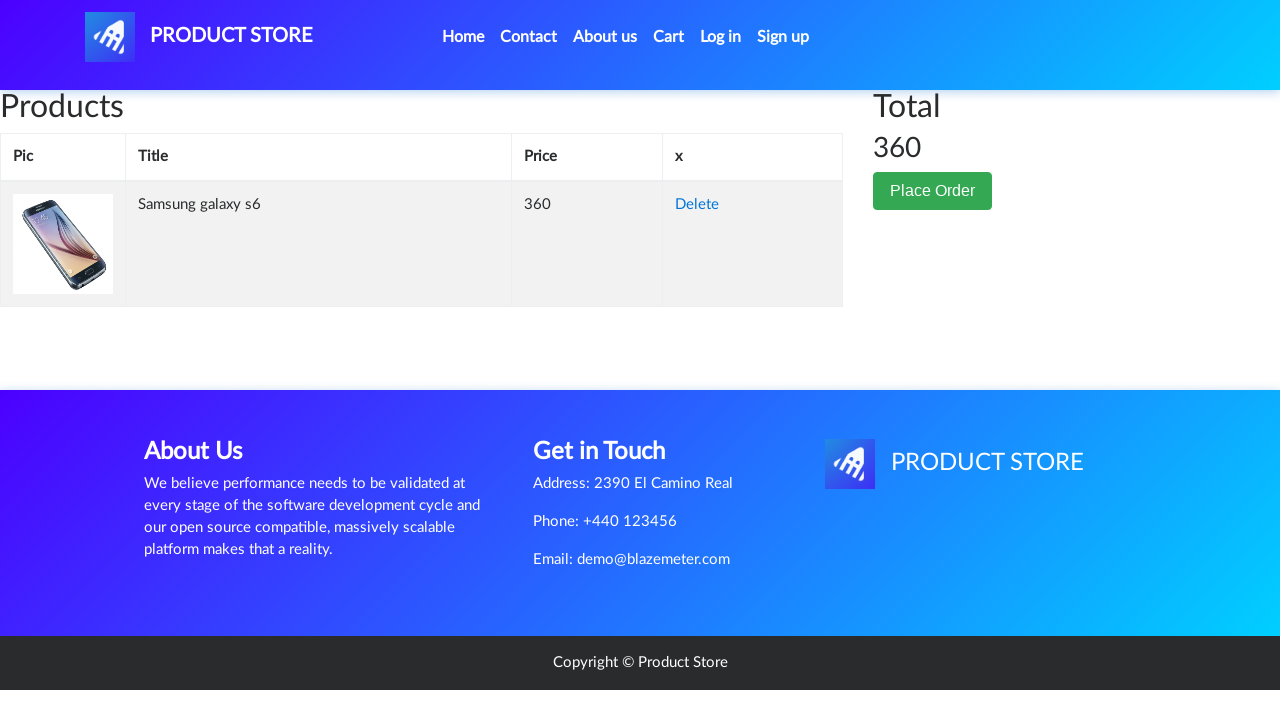